Tests drag-and-drop using coordinate offset calculation to move the element by x,y displacement

Starting URL: https://seleniumui.moderntester.pl/droppable.php

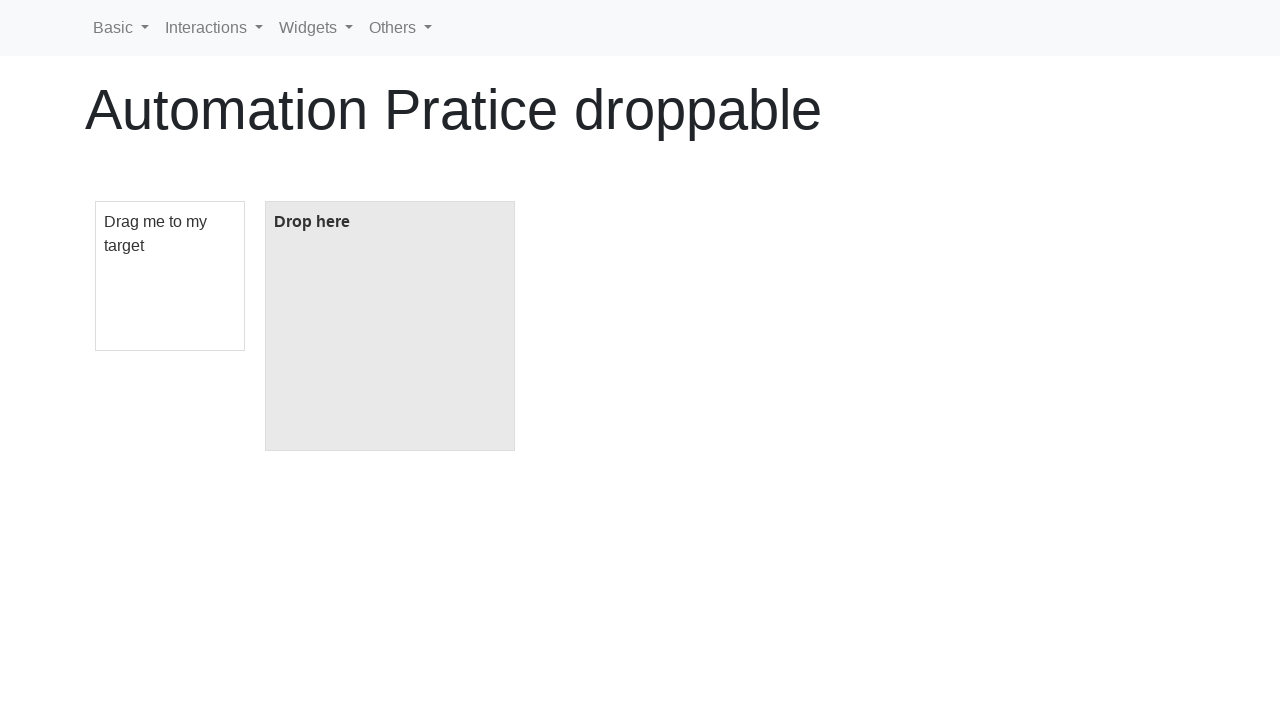

Navigated to drag-and-drop test page
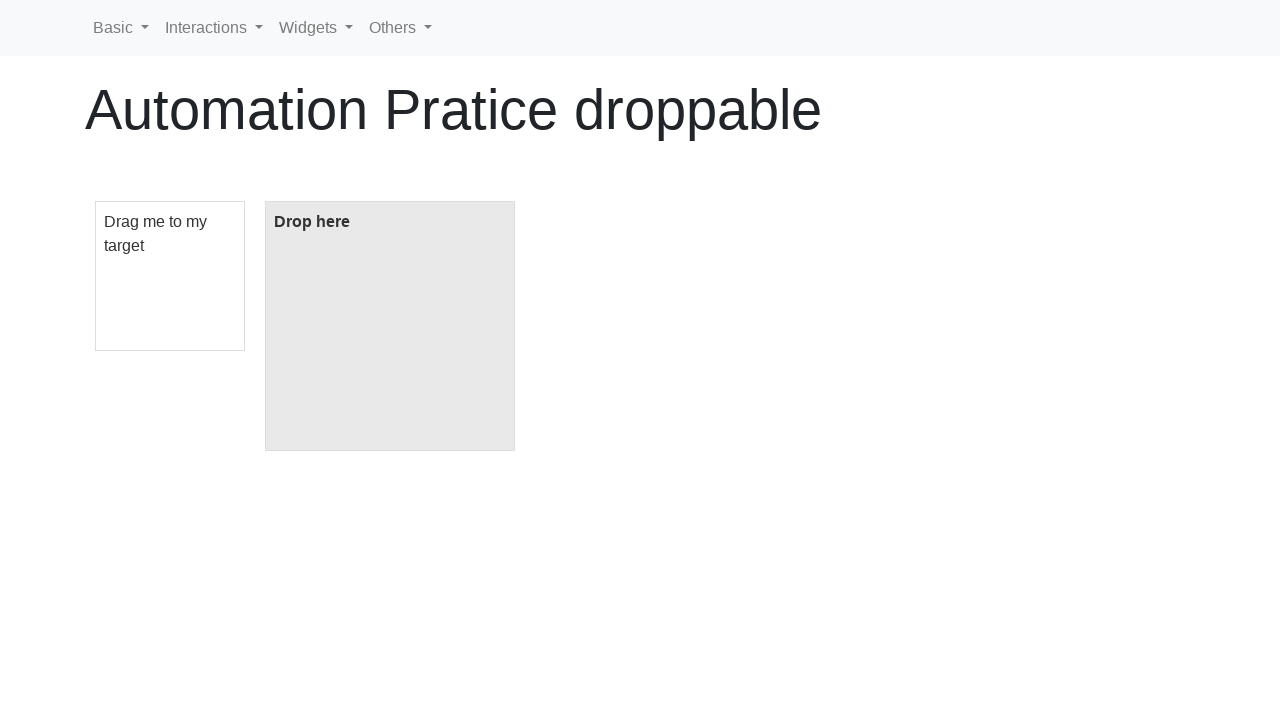

Located draggable element
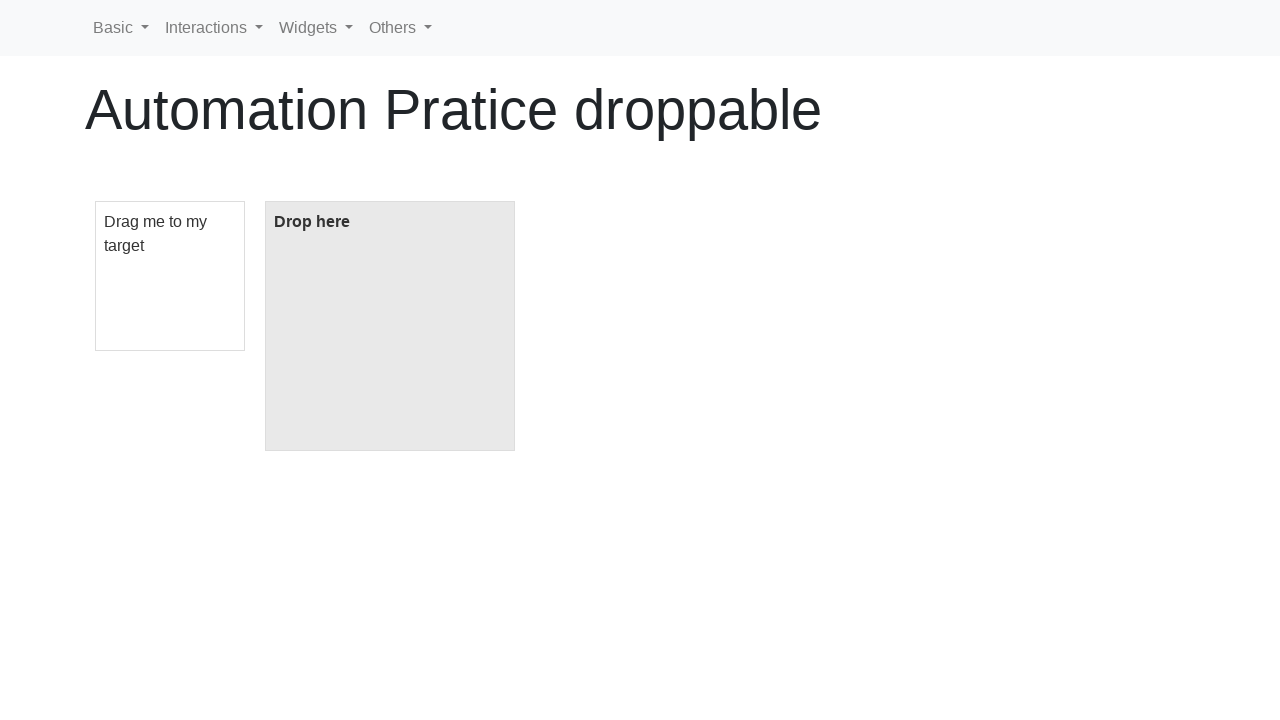

Located droppable element
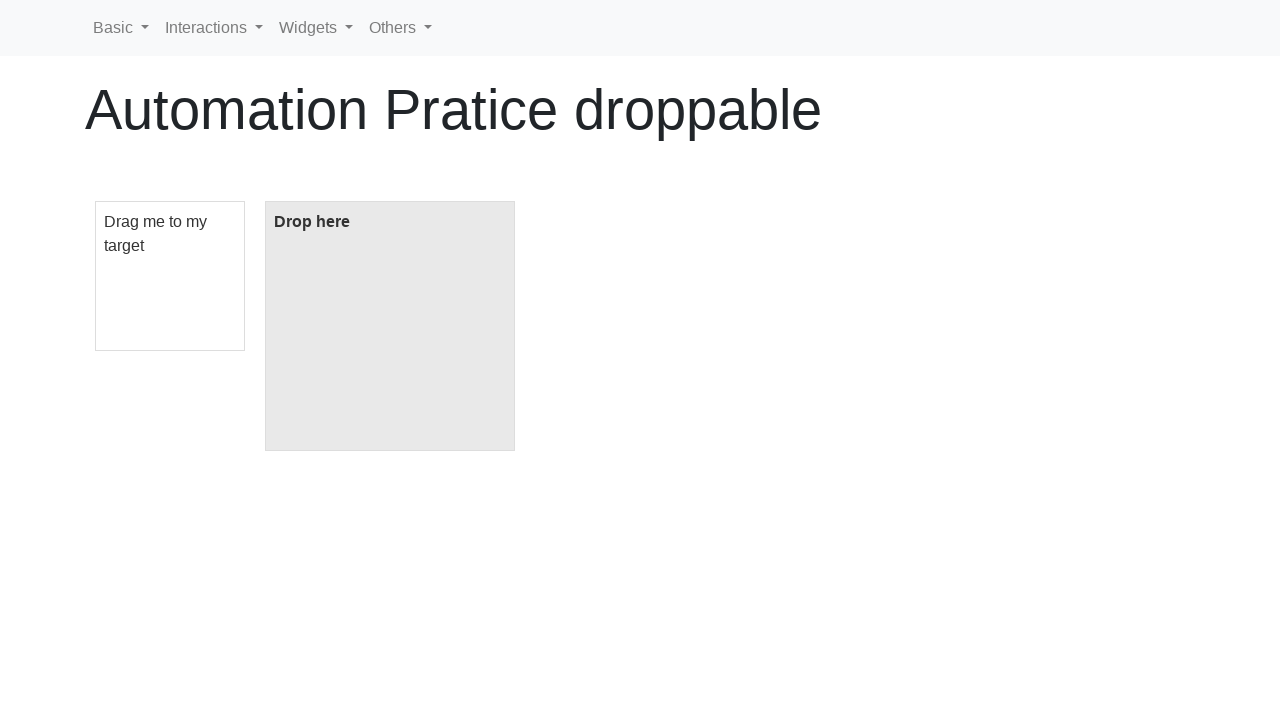

Retrieved draggable element bounding box
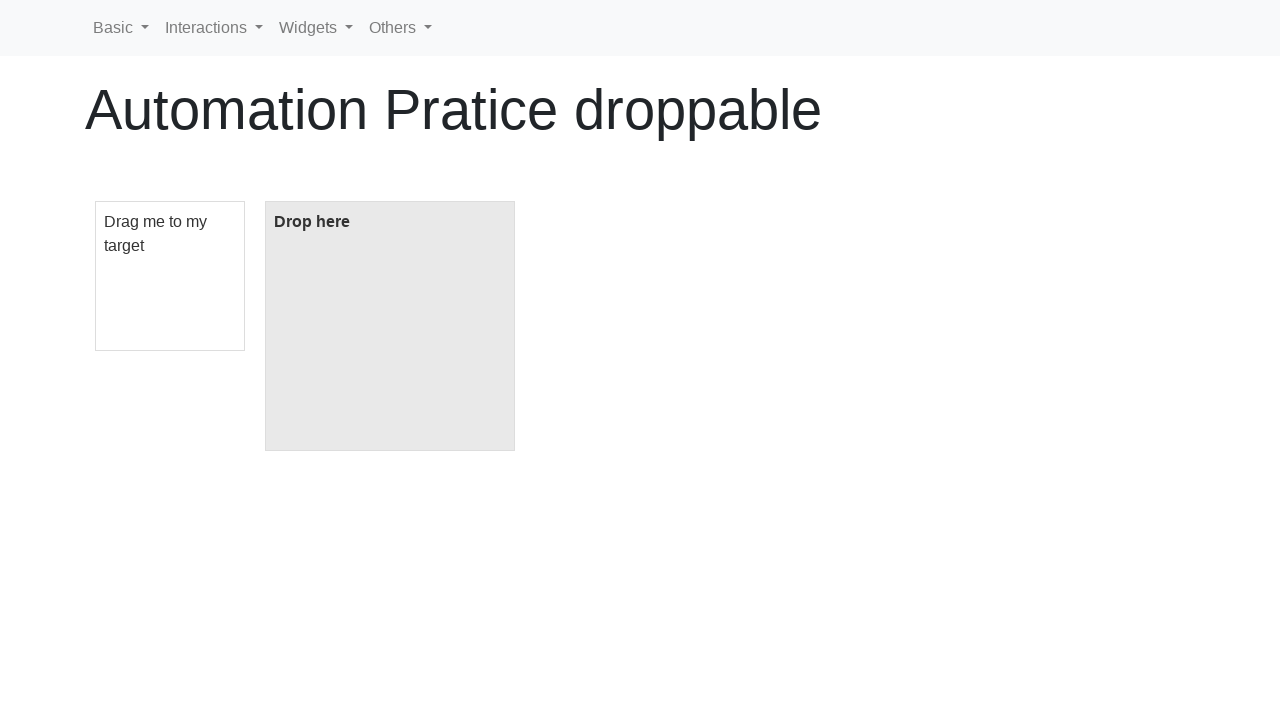

Retrieved droppable element bounding box
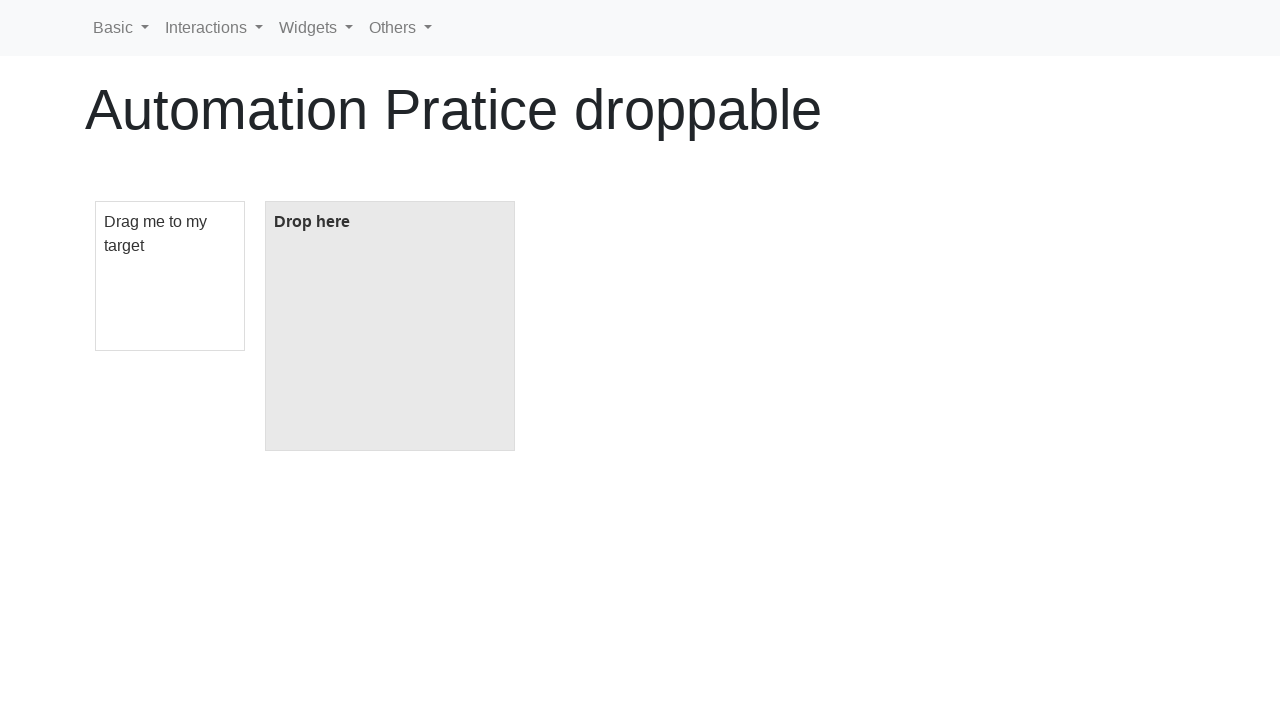

Calculated offset: x=170, y=0.0
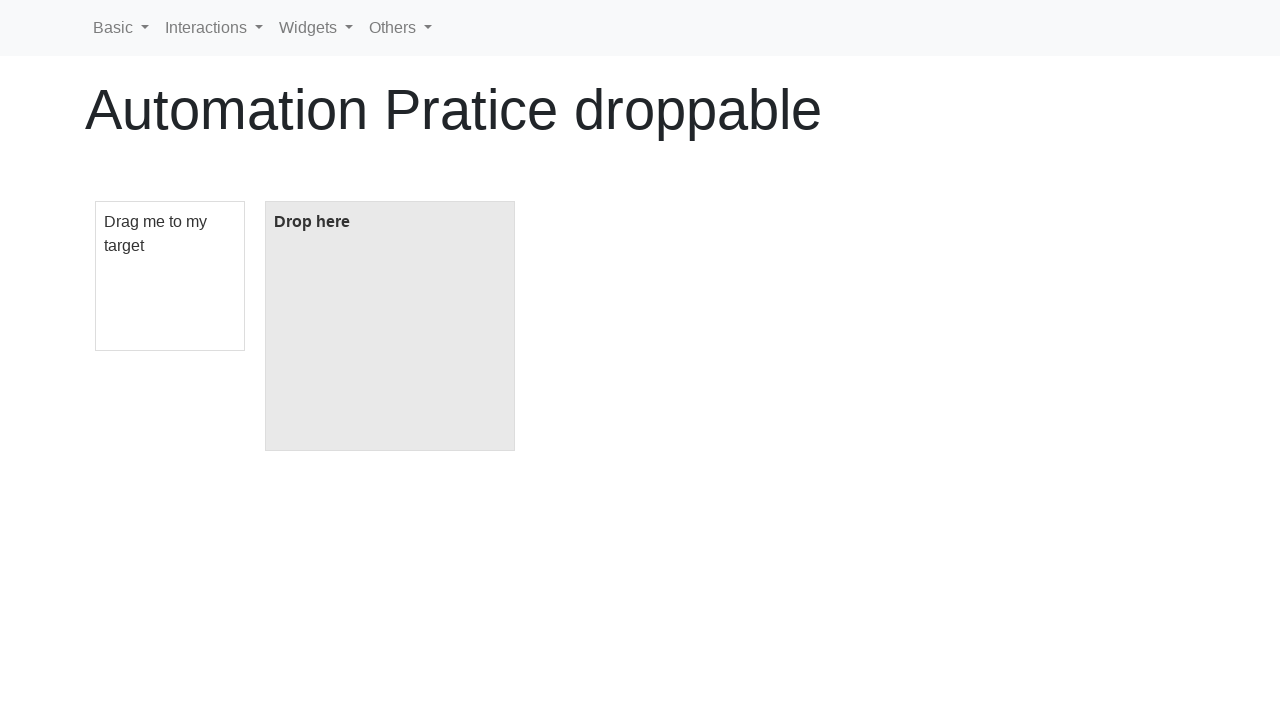

Hovered over draggable element at (170, 276) on #draggable
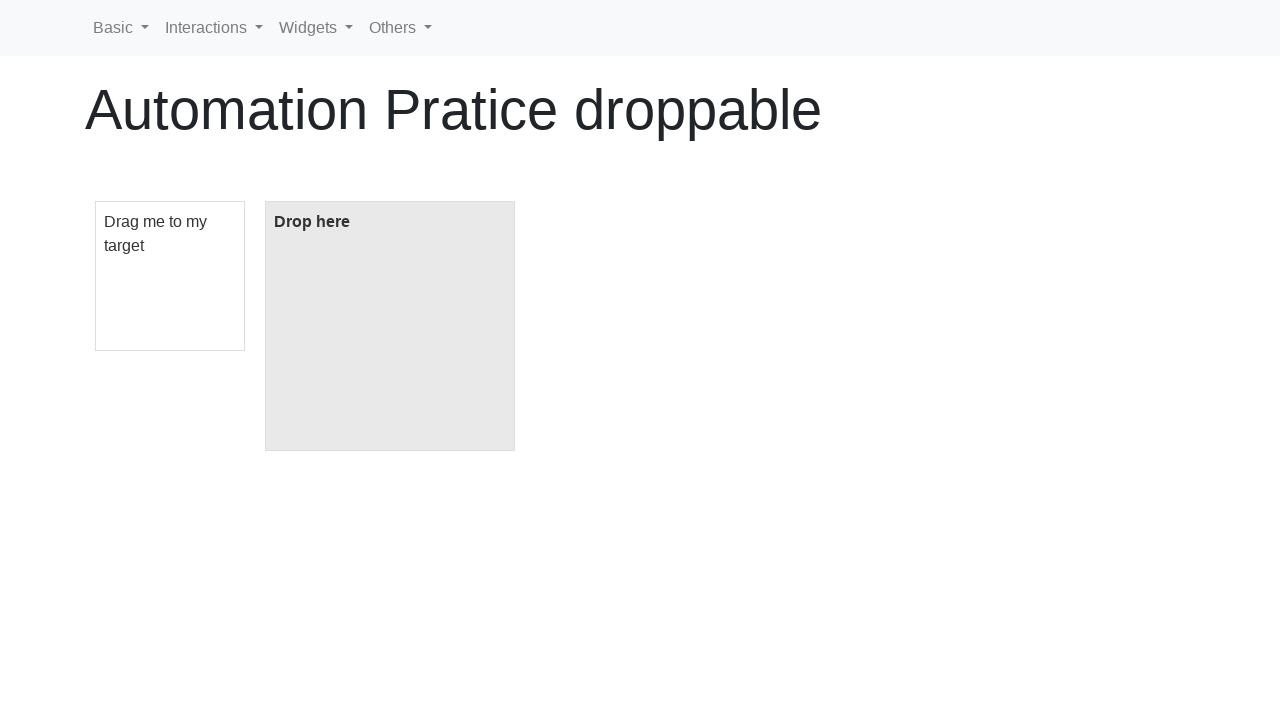

Mouse button pressed down at (170, 276)
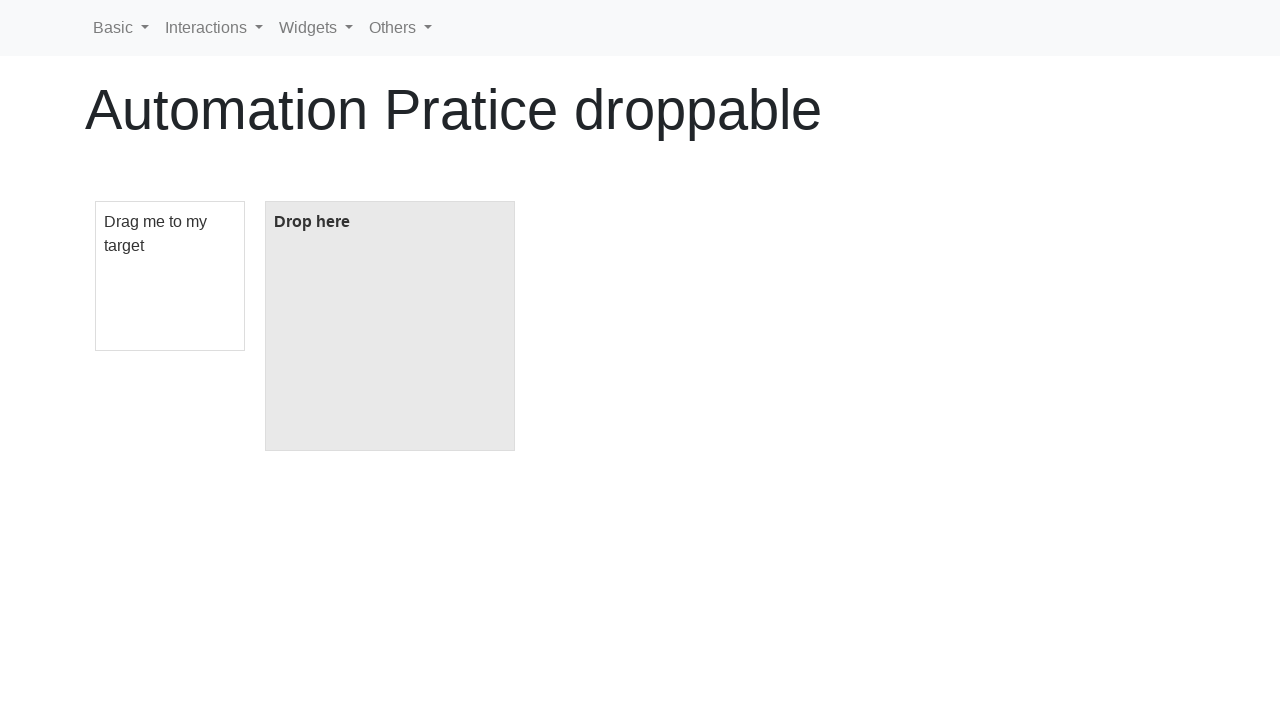

Mouse moved to target drop location with calculated offset at (340, 276)
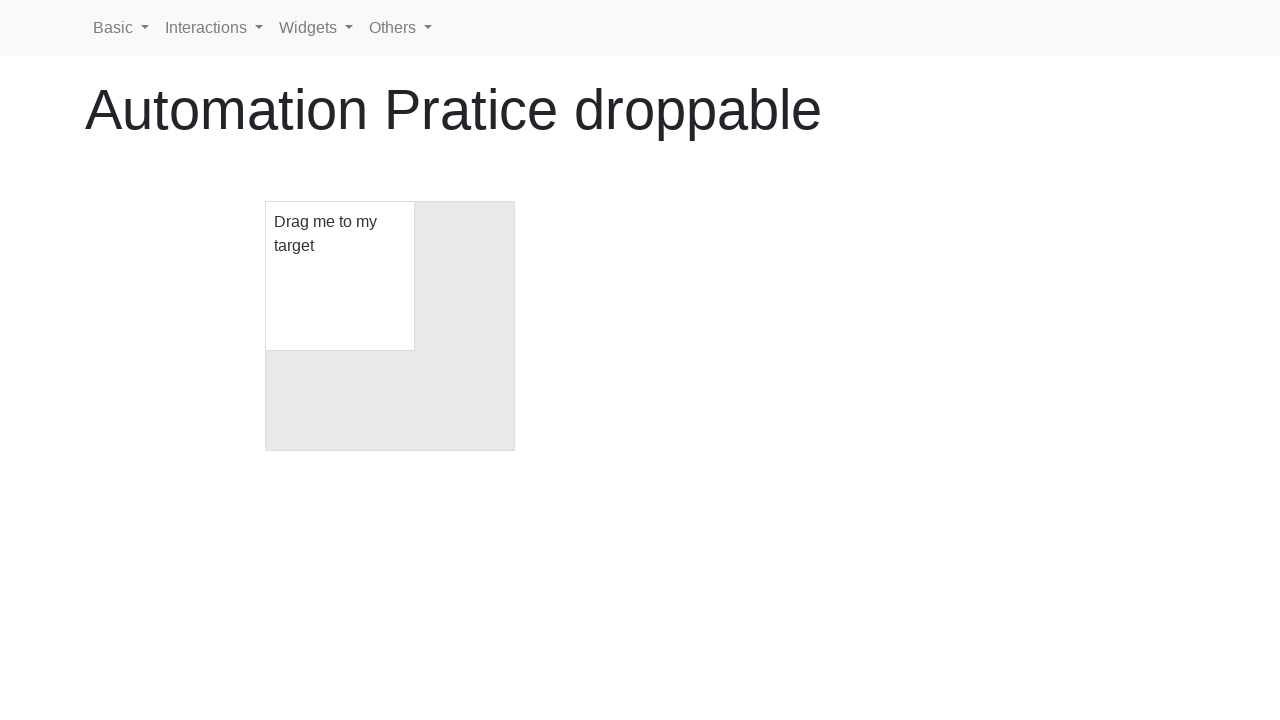

Mouse button released to complete drag-and-drop at (340, 276)
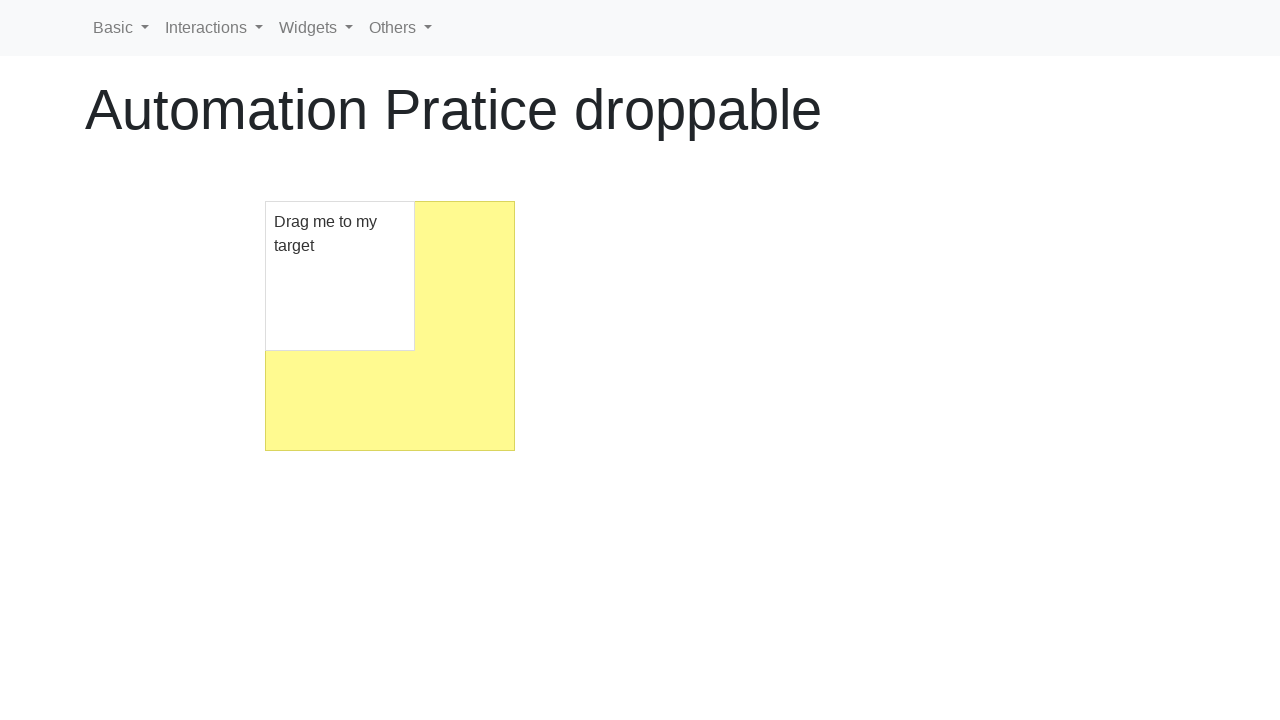

Verified drop was successful - 'Dropped!' text appeared
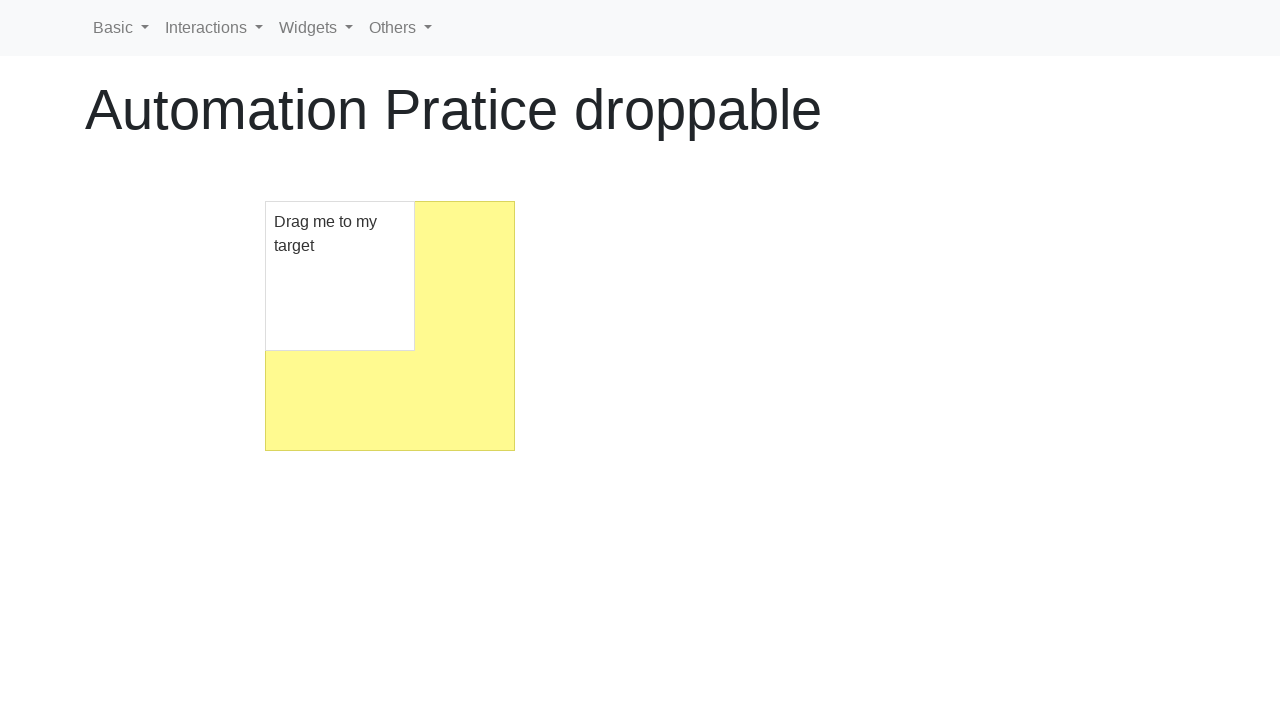

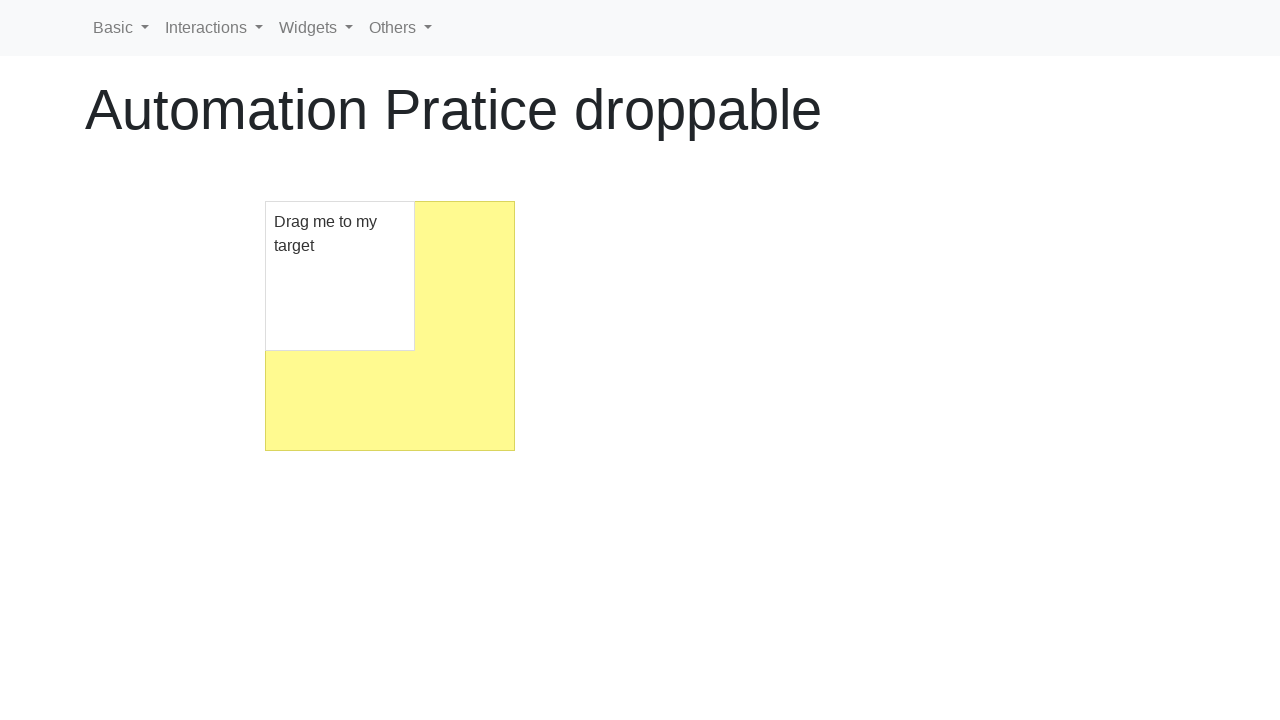